Tests double-click functionality by double-clicking a button and verifying the result text

Starting URL: https://automationfc.github.io/basic-form/index.html

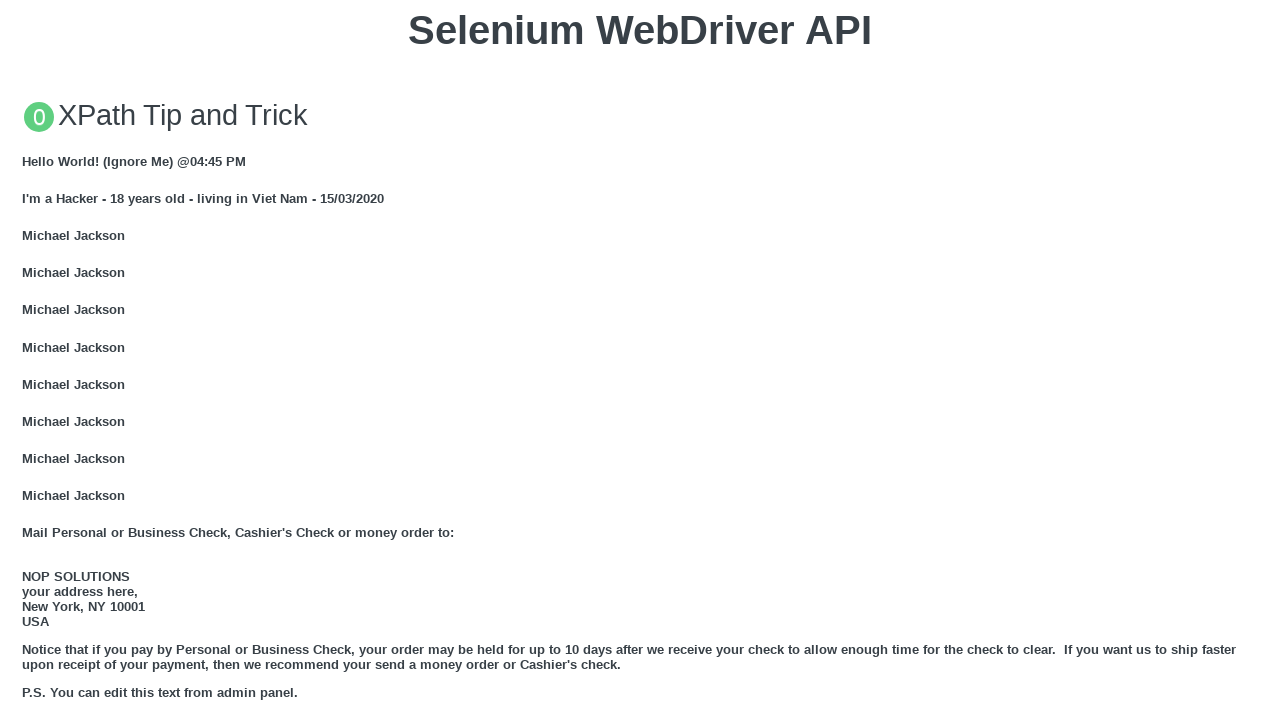

Scrolled double-click button into view
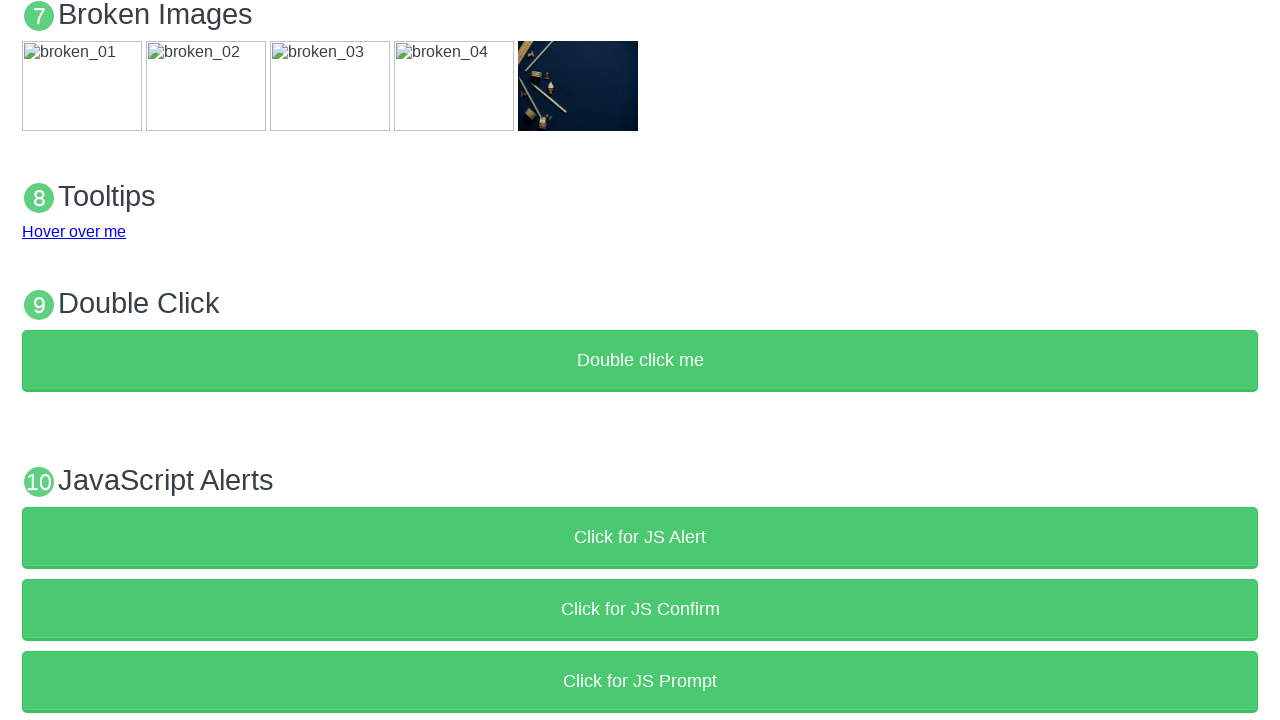

Double-clicked the button at (640, 361) on button:text('Double click me')
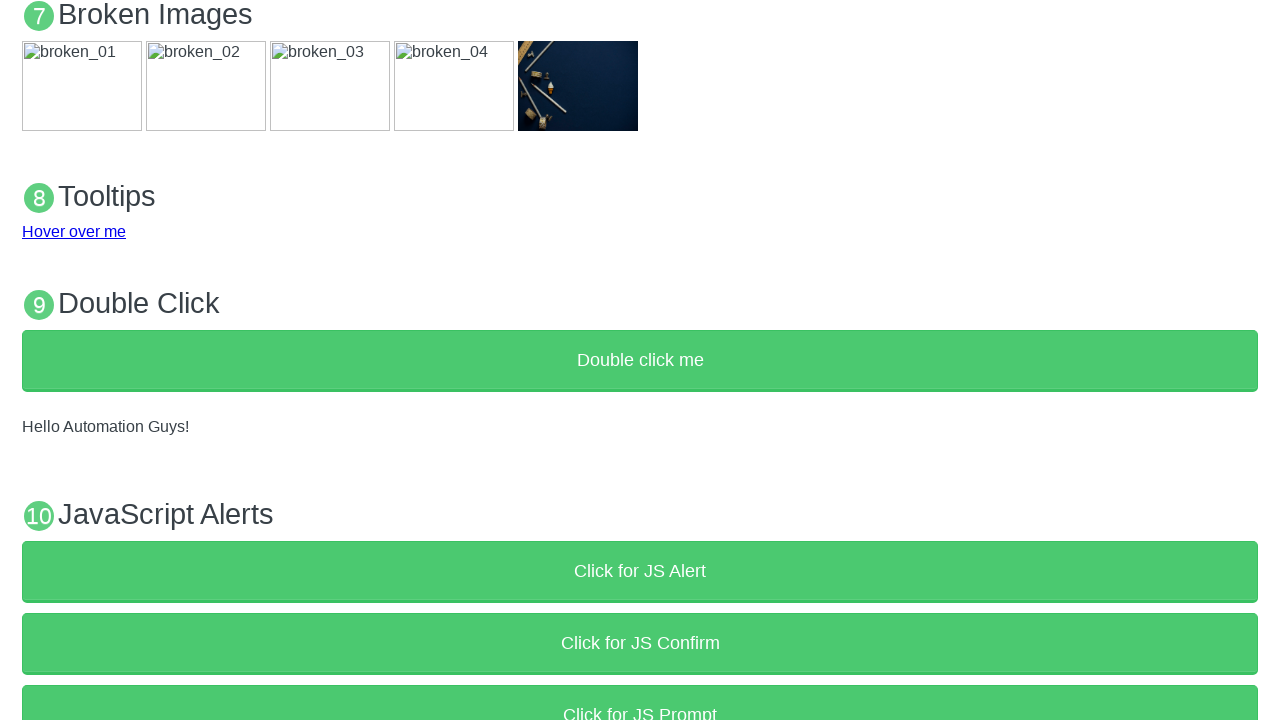

Retrieved result text from demo paragraph
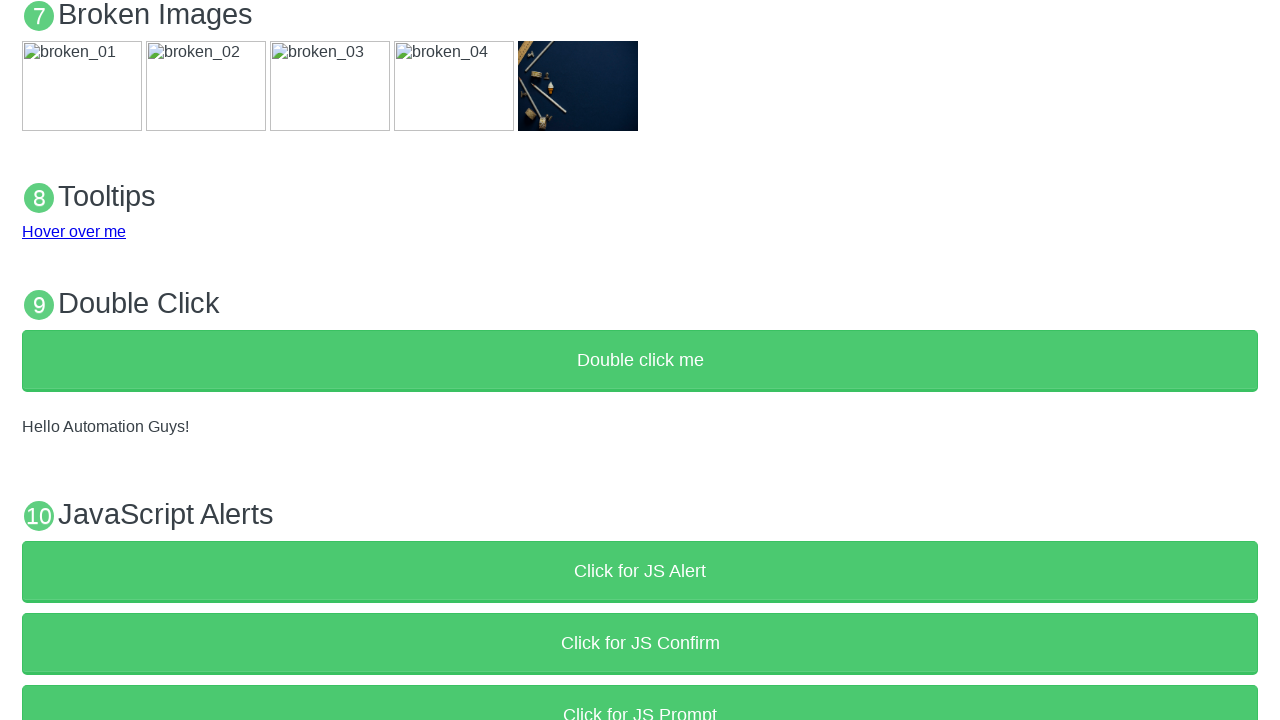

Verified result text equals 'Hello Automation Guys!'
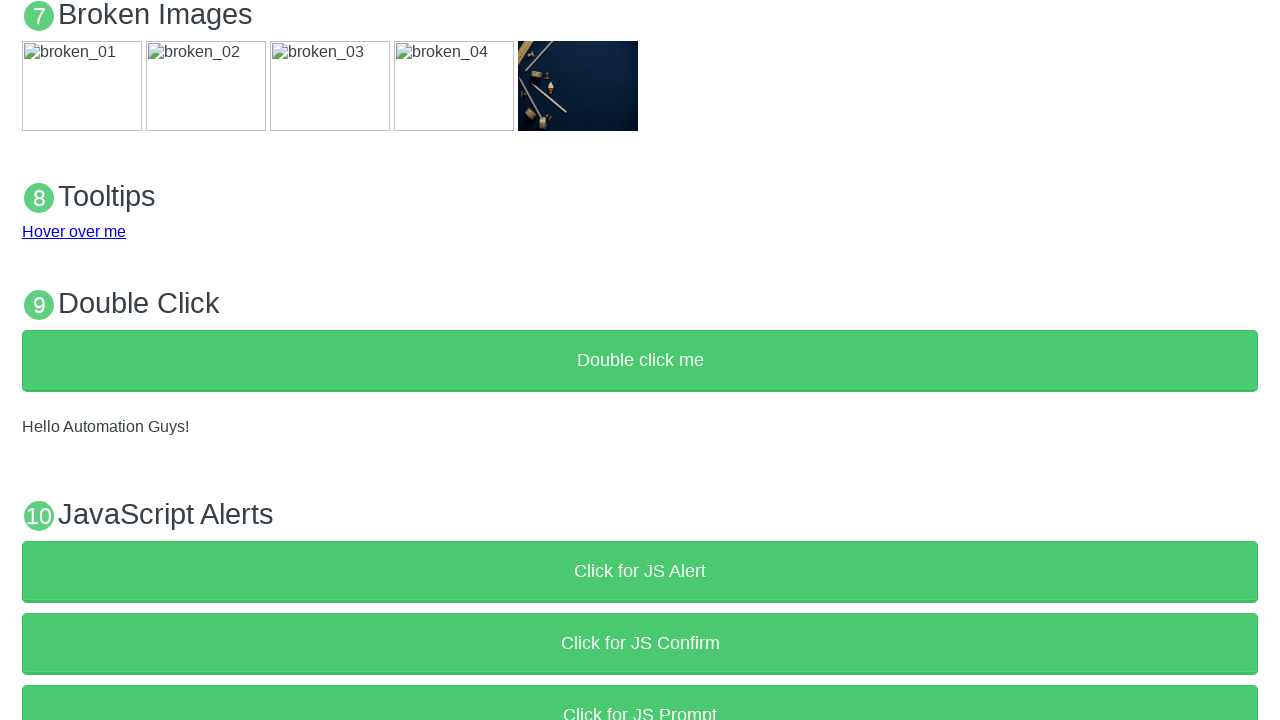

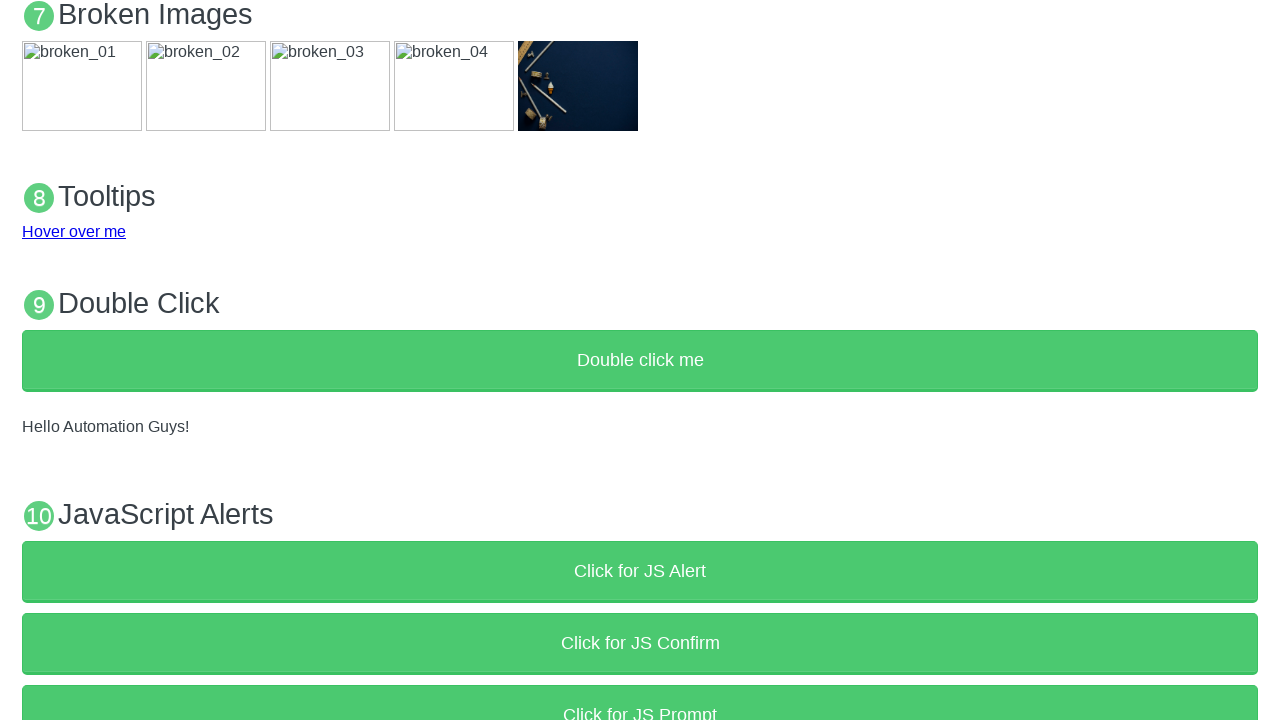